Tests the radio button functionality by selecting the "Yes" option and verifying the selection is displayed

Starting URL: https://demoqa.com/

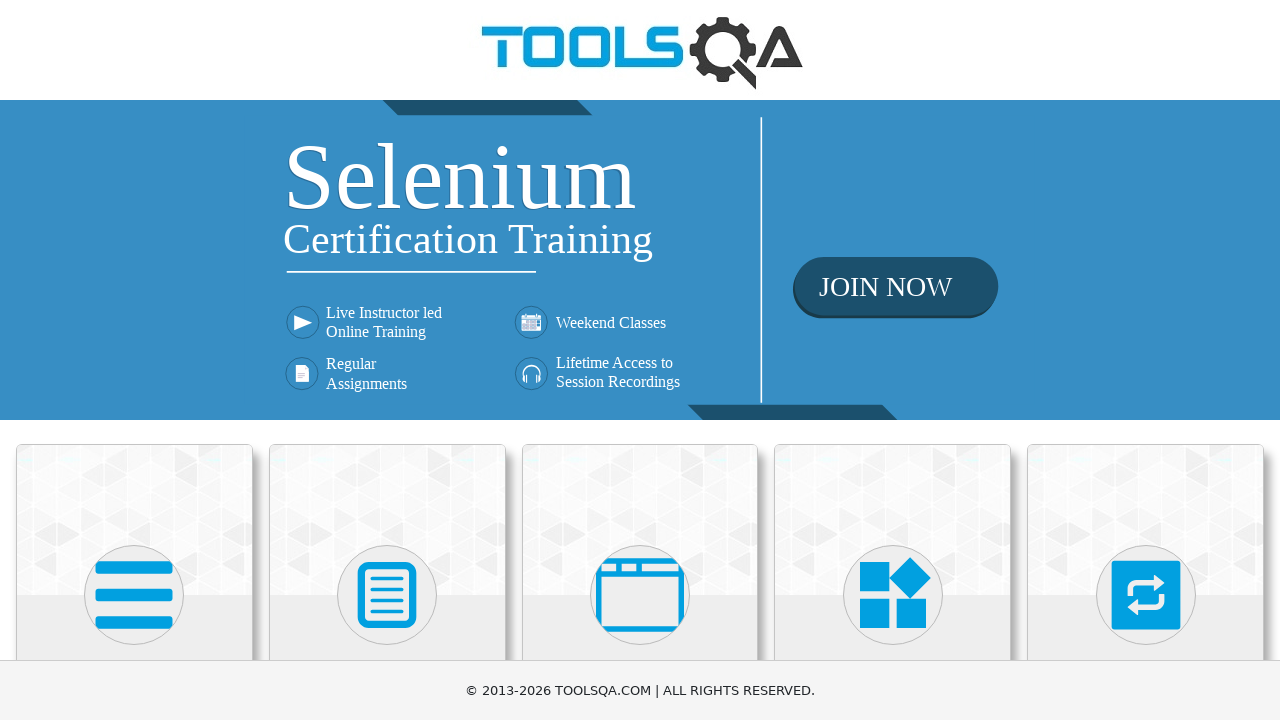

Clicked on Elements card at (134, 520) on xpath=//div[1][@class='card mt-4 top-card']
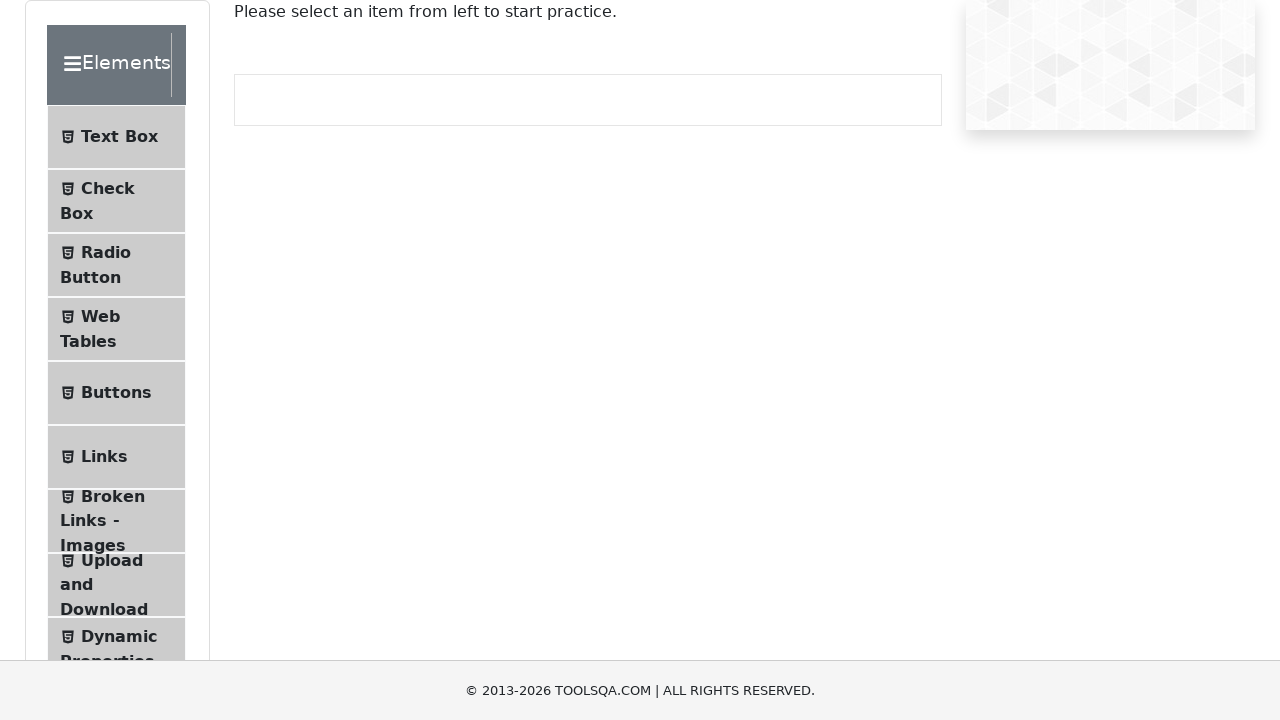

Clicked on Radio Button menu item at (116, 265) on #item-2
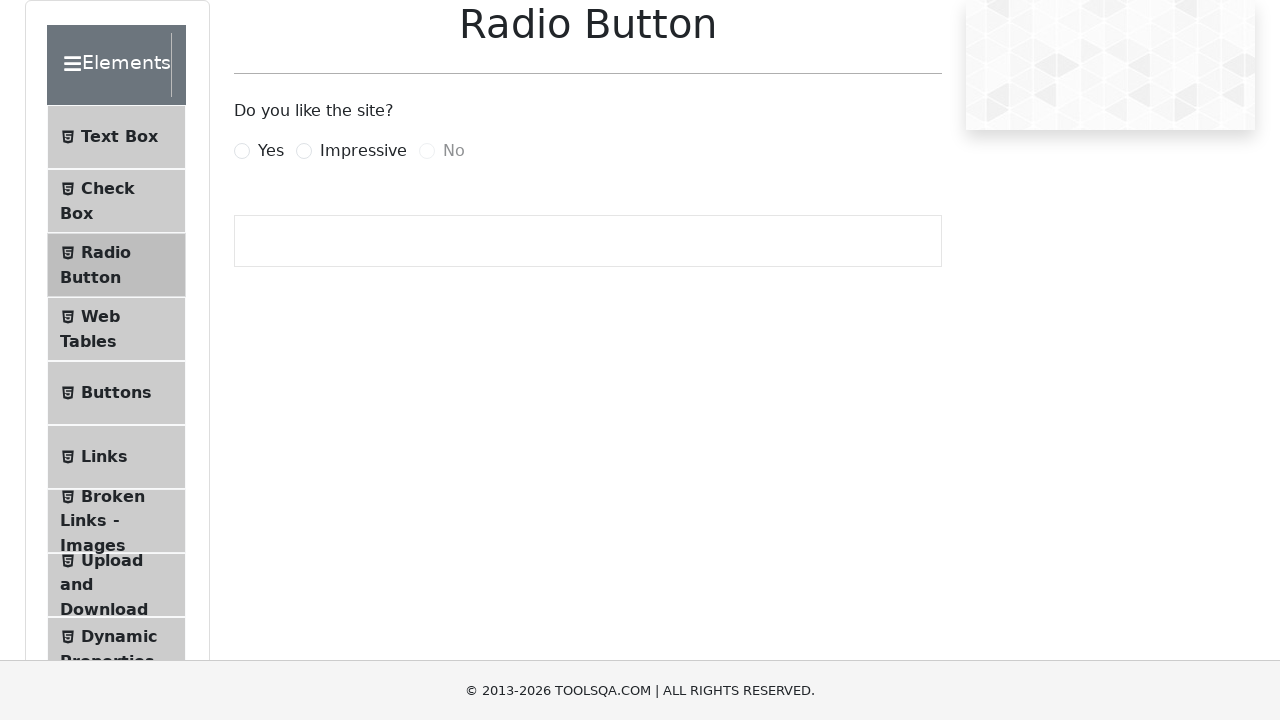

Clicked the Yes radio button using JavaScript
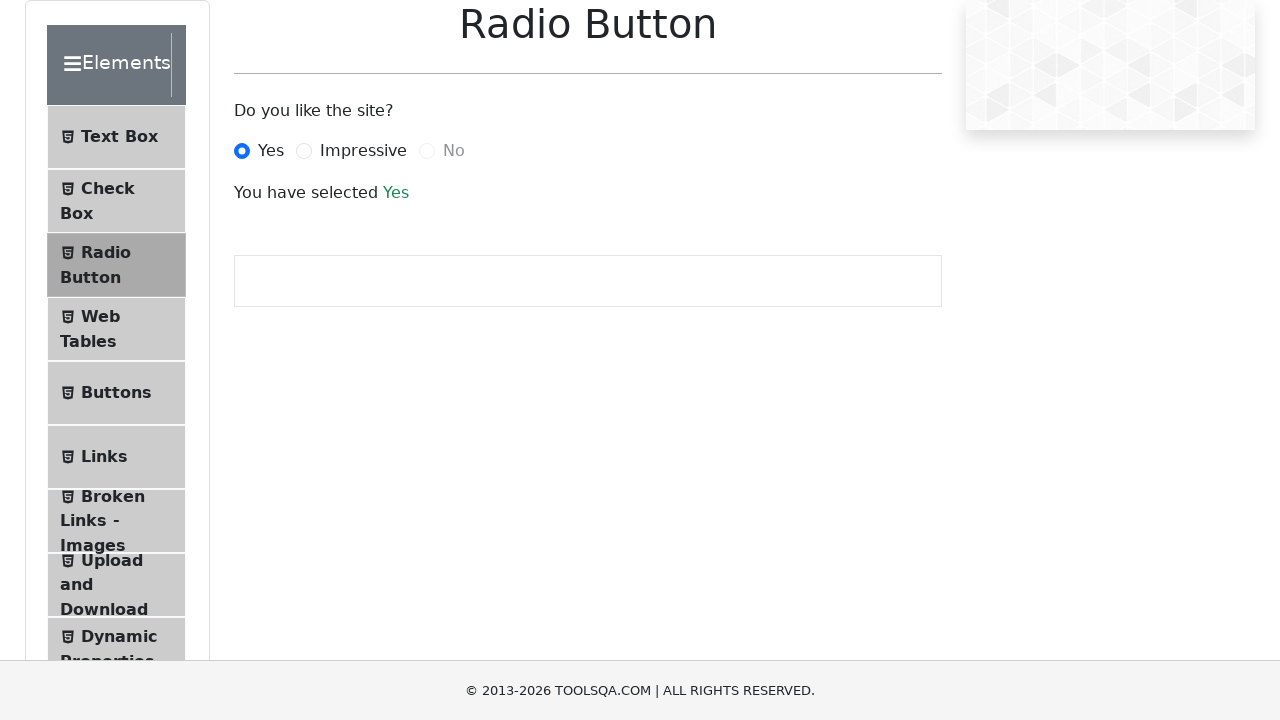

Waited for success text element to appear
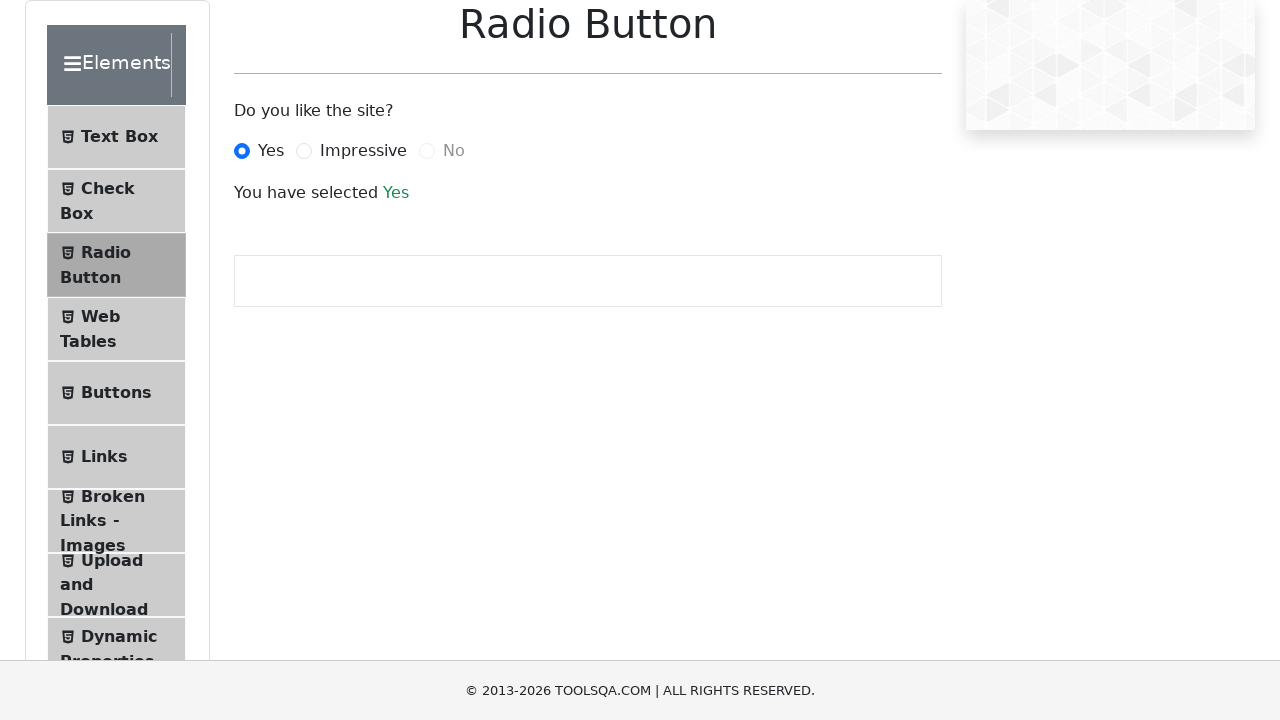

Located success text element
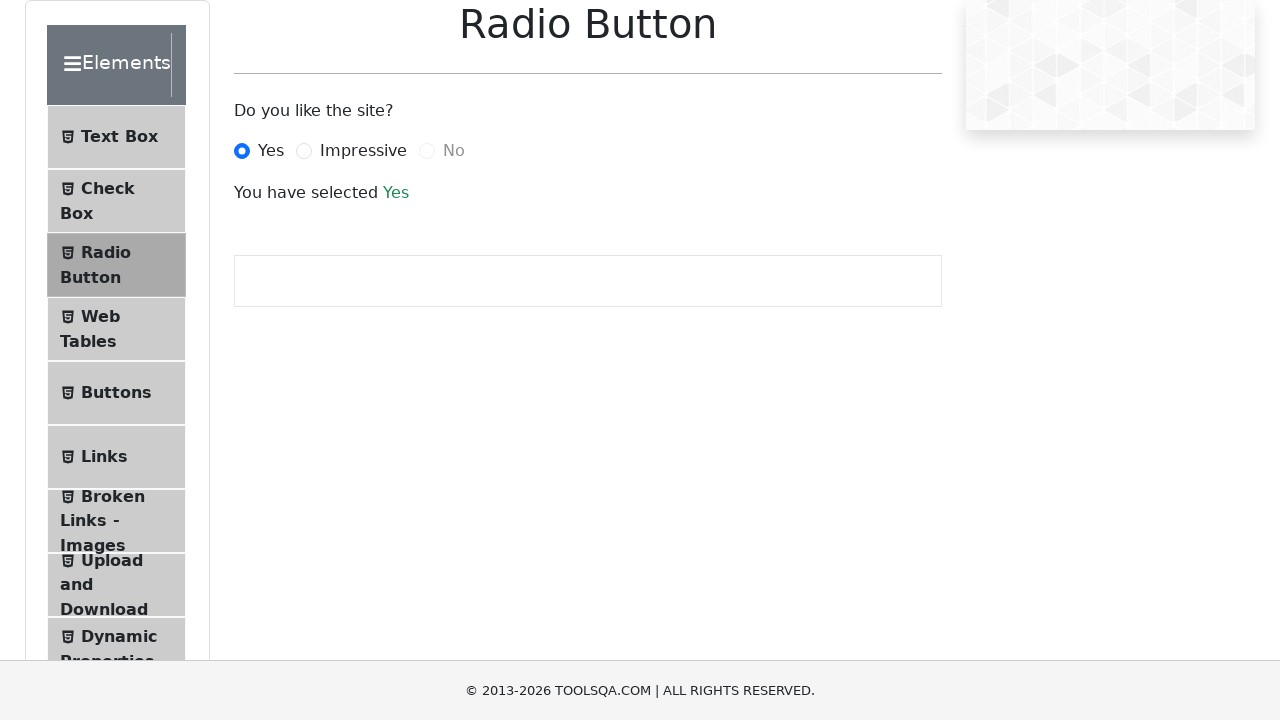

Verified that 'Yes' radio button selection is displayed correctly
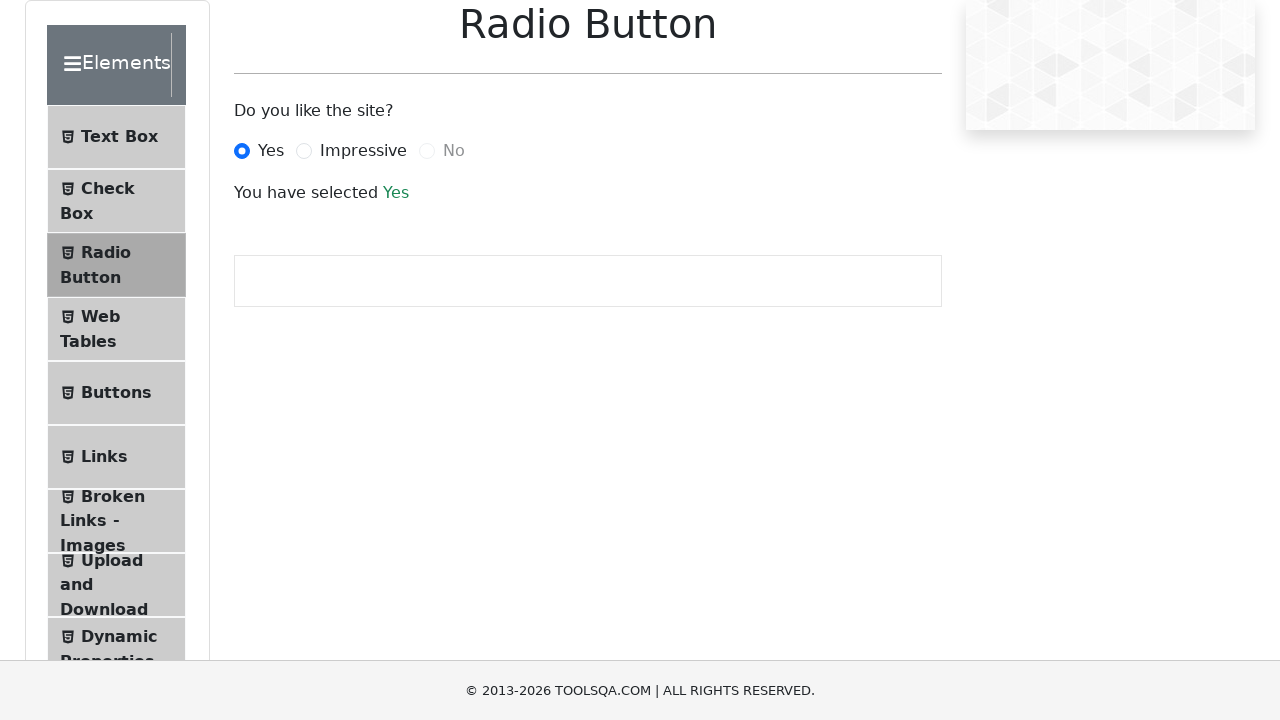

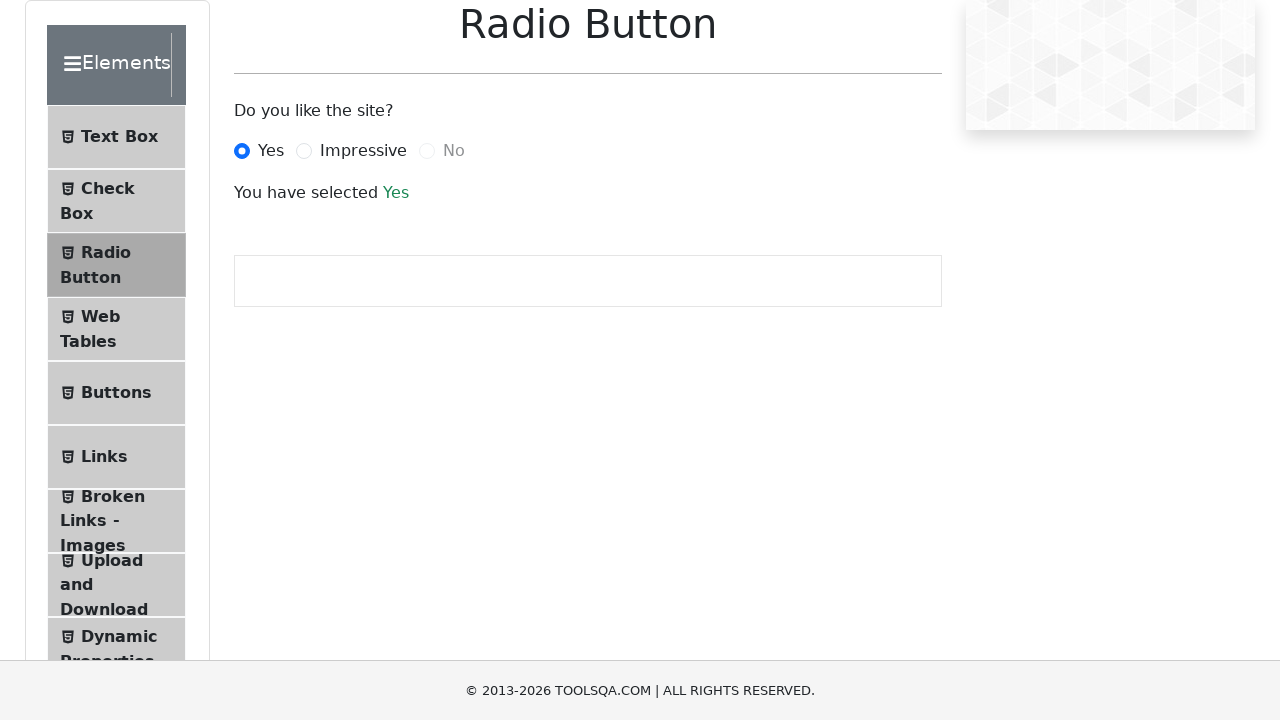